Navigates to a test automation practice site and verifies the presence of a table element named "BookTable" by waiting for it to load.

Starting URL: https://testautomationpractice.blogspot.com/

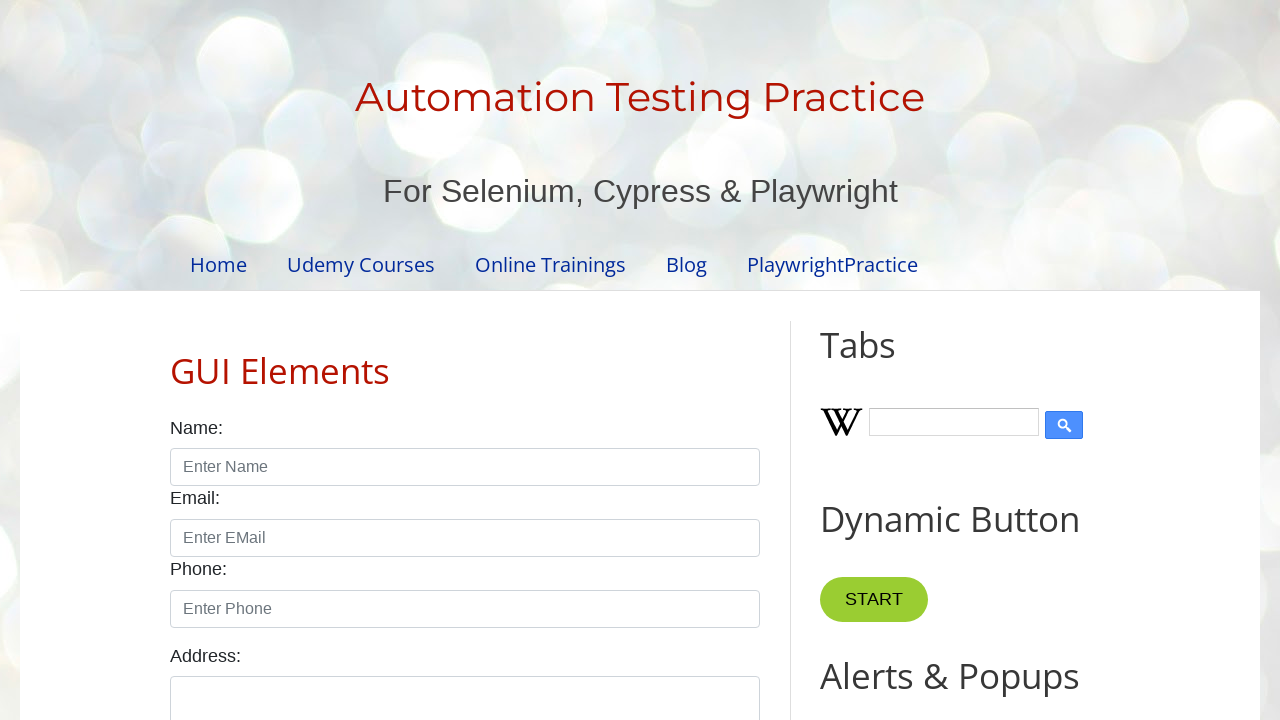

Navigated to test automation practice site
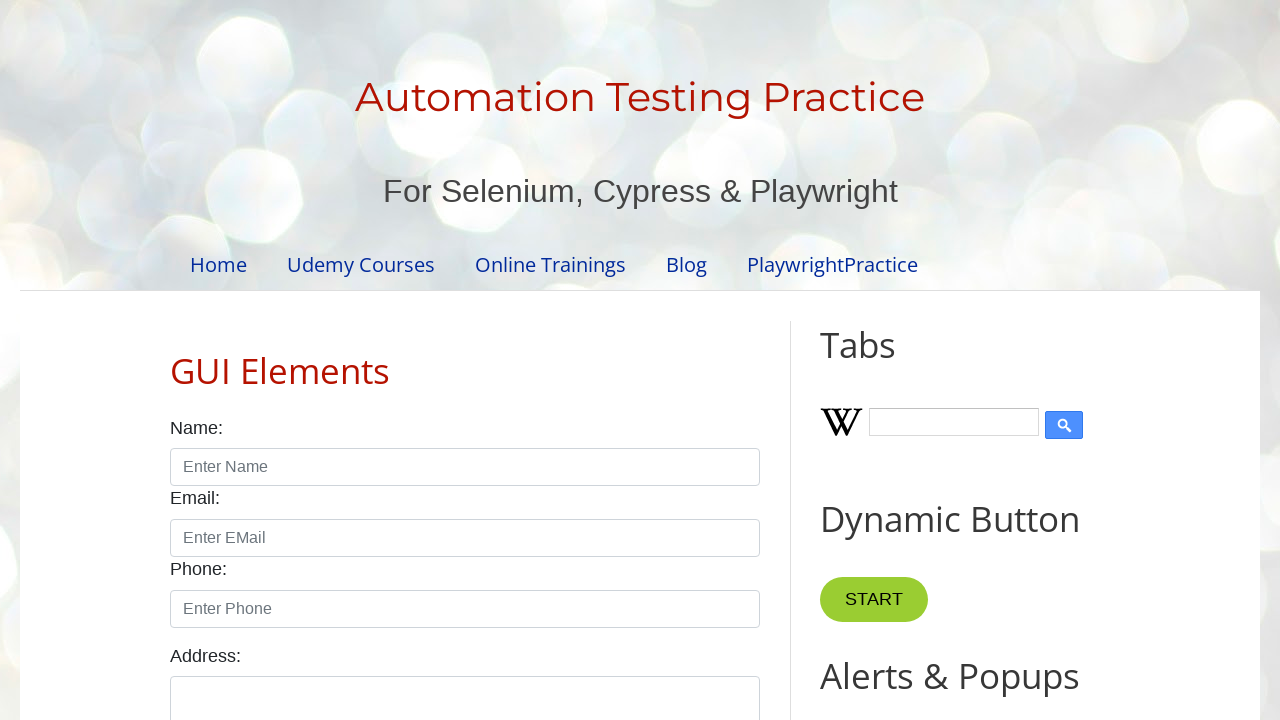

BookTable element loaded and is present on the page
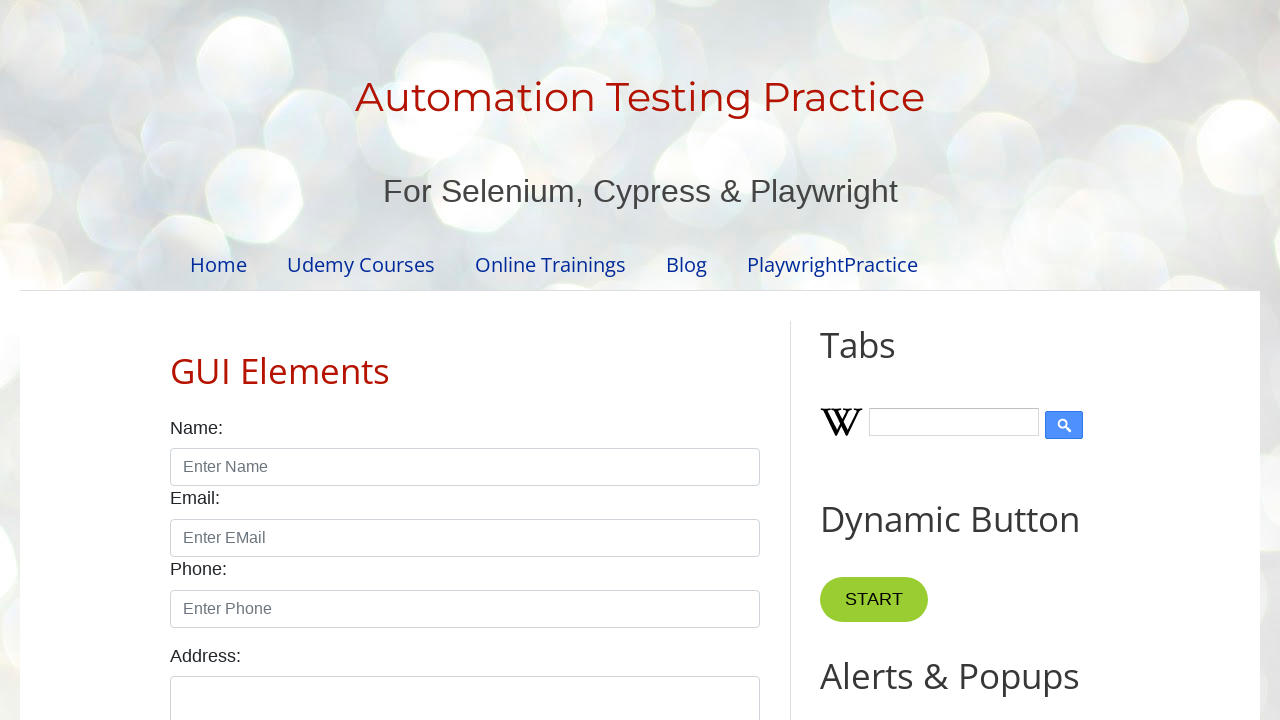

Retrieved all rows from BookTable - found 7 rows
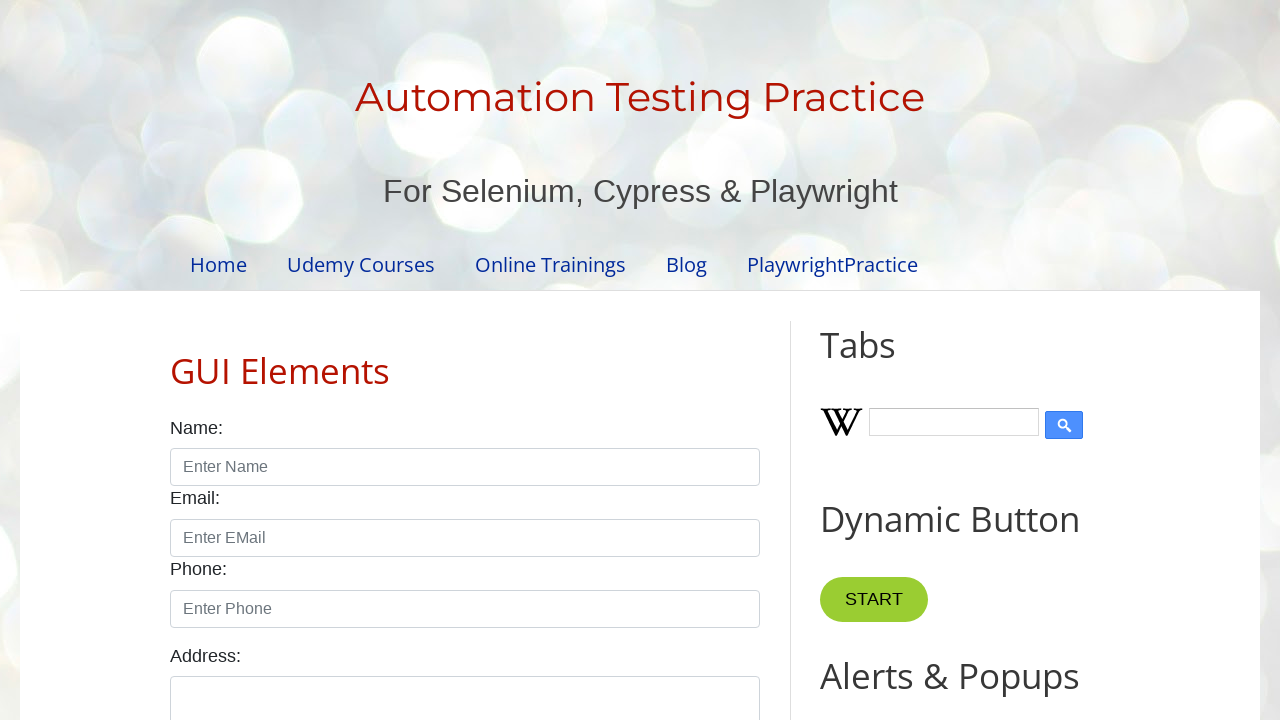

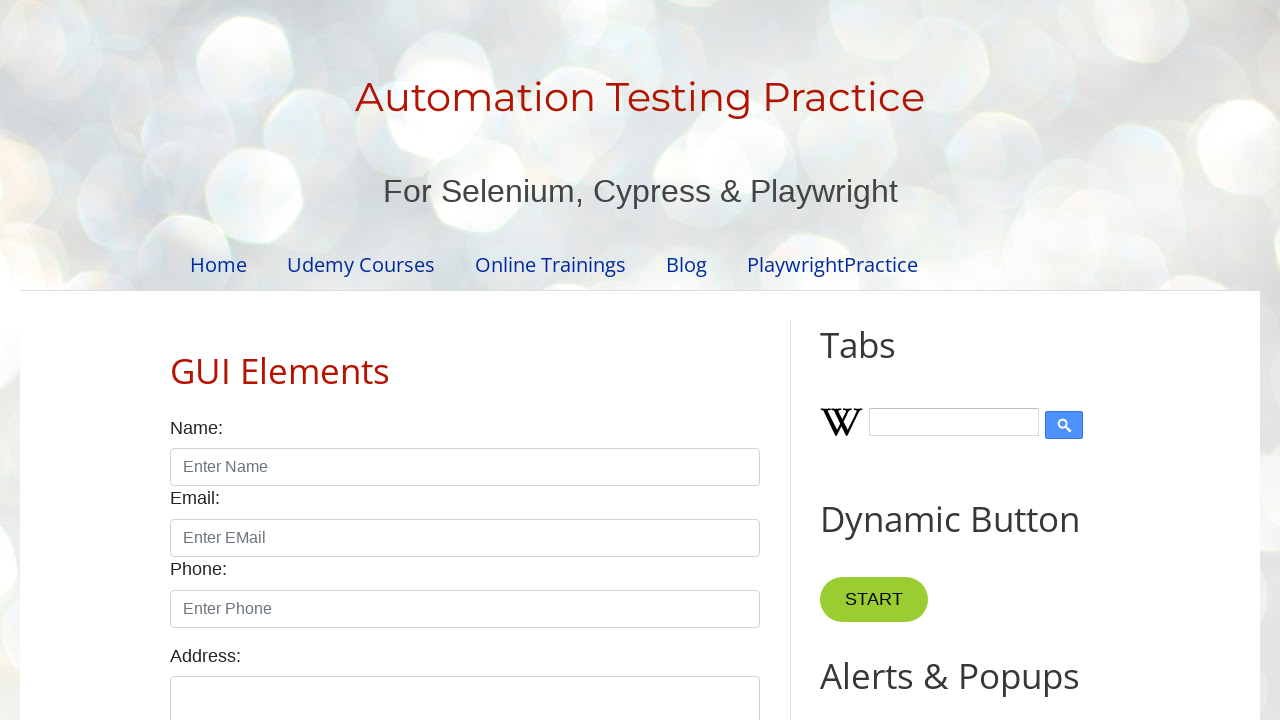